Tests various automation practice elements including checkbox selection, dropdown selection based on checkbox value, text input, and alert handling

Starting URL: https://rahulshettyacademy.com/AutomationPractice/

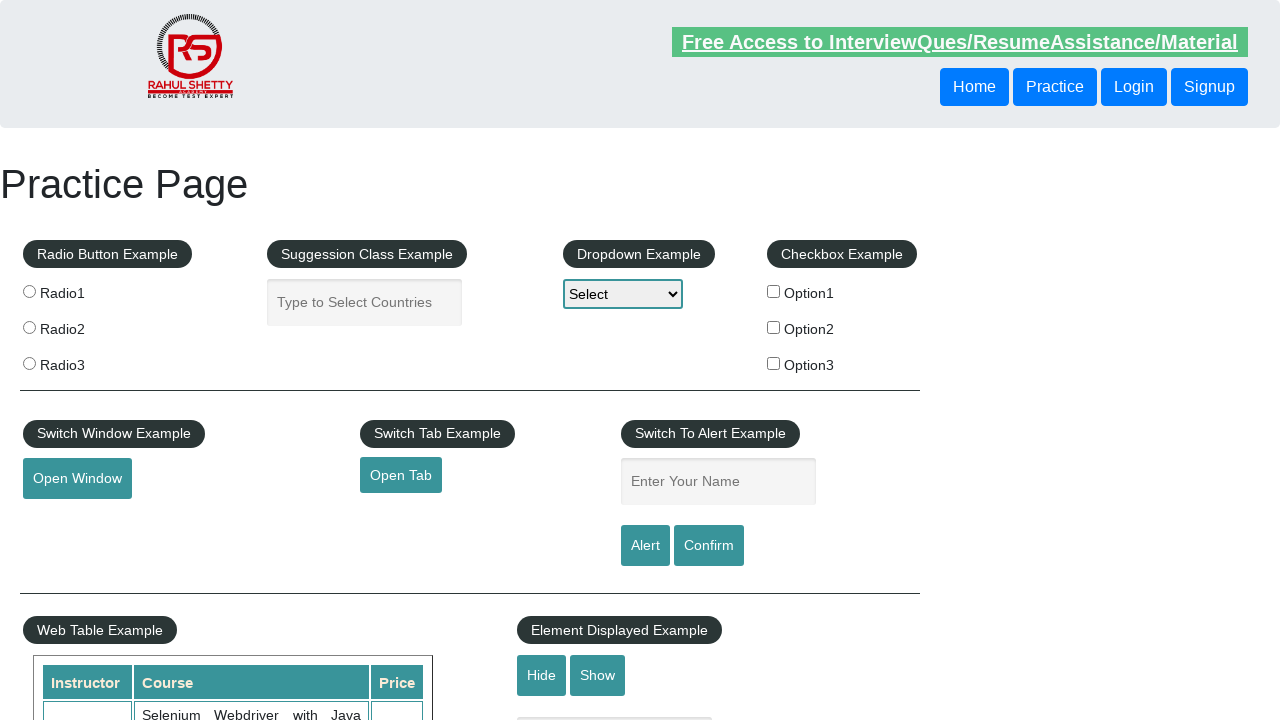

Clicked the first checkbox option (option1) at (774, 291) on xpath=//input[@value='option1']
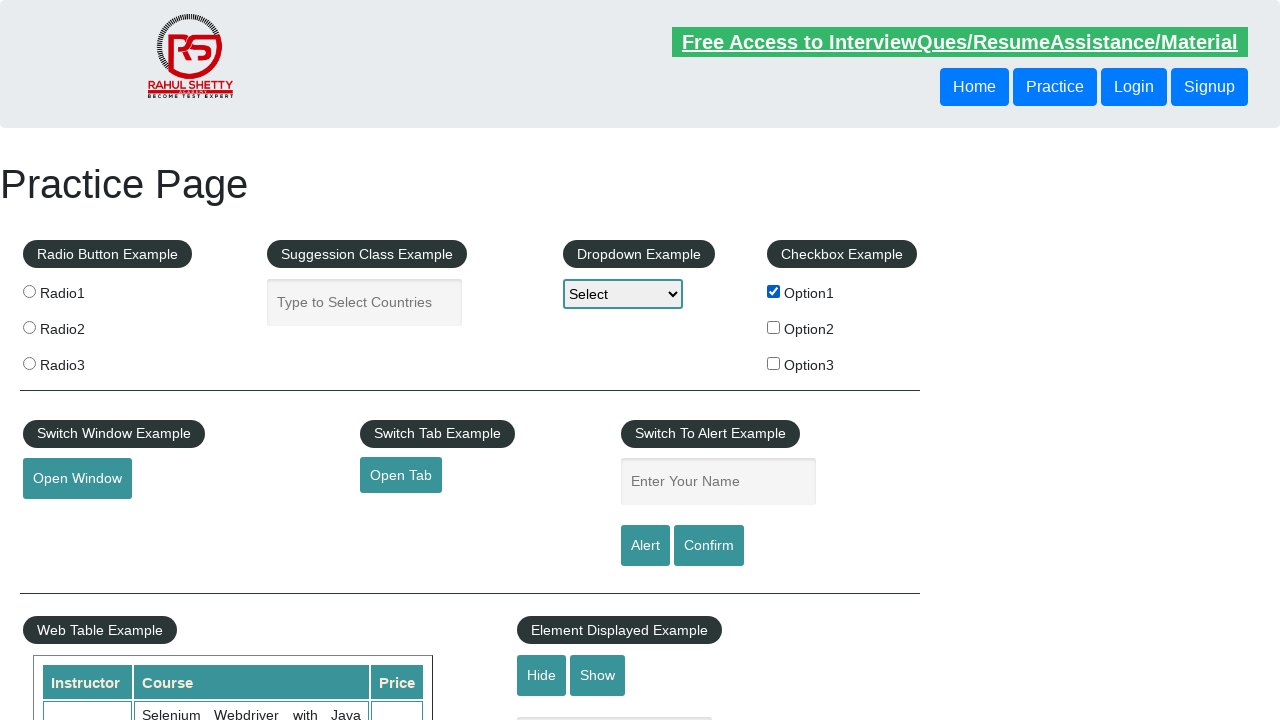

Retrieved checkbox value attribute: 'option1'
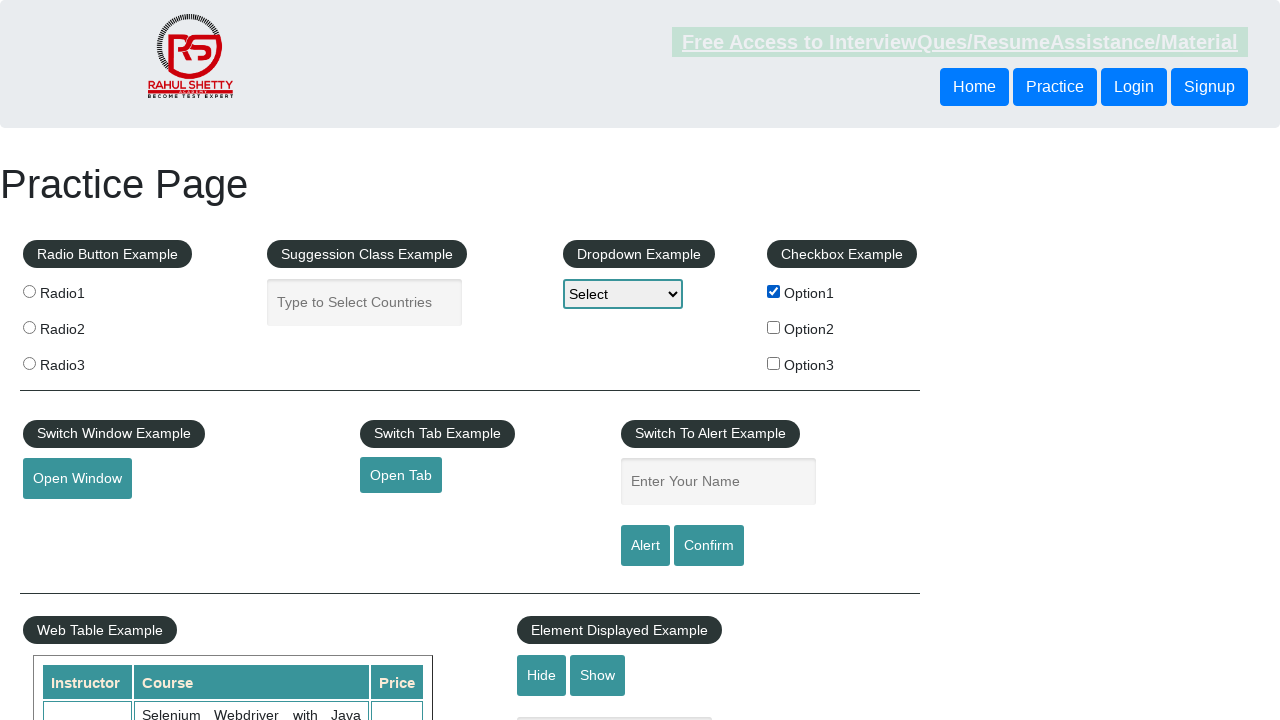

Selected dropdown option 'option1' based on checkbox value on #dropdown-class-example
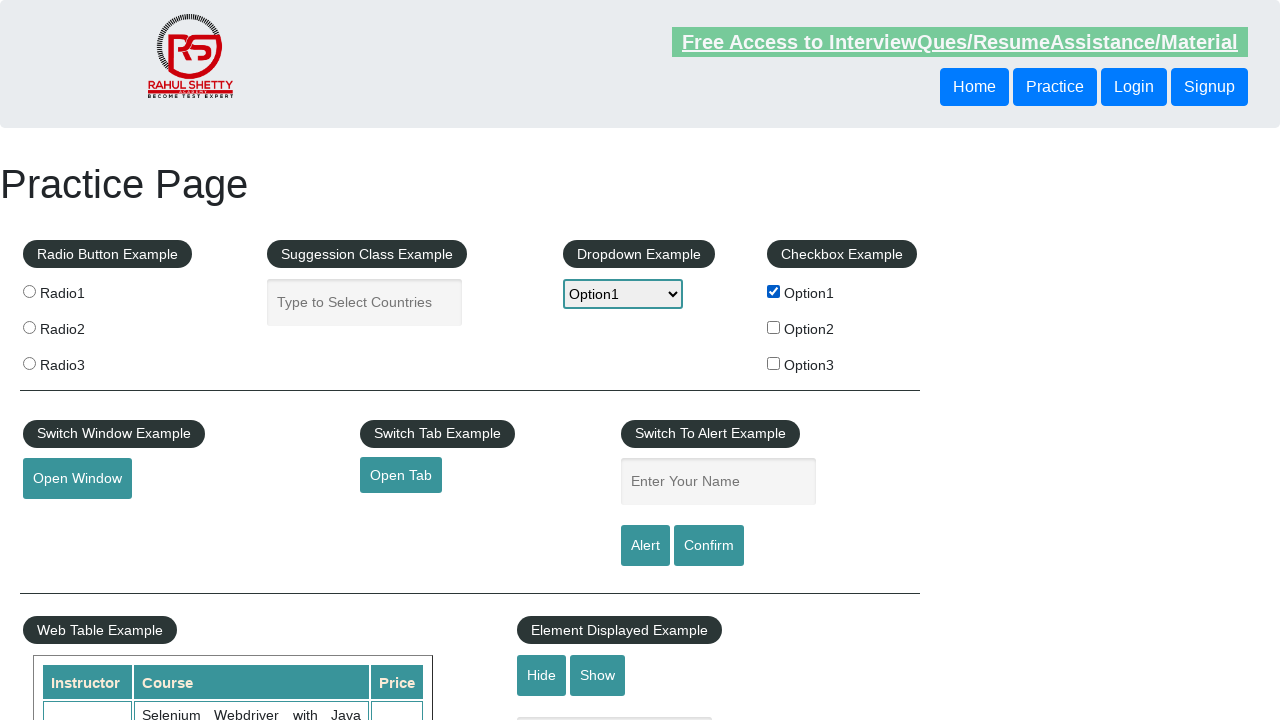

Clicked the name input field at (718, 482) on xpath=//input[@id='name']
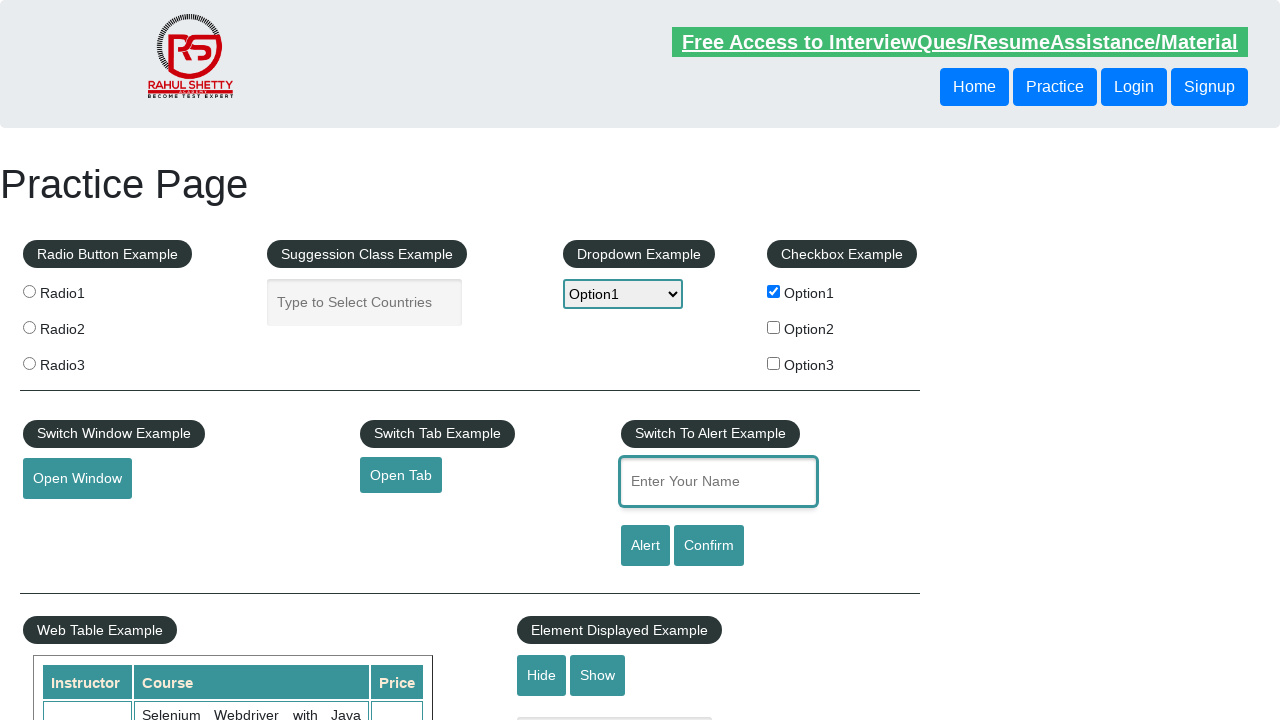

Filled name input field with value 'option1' on //input[@id='name']
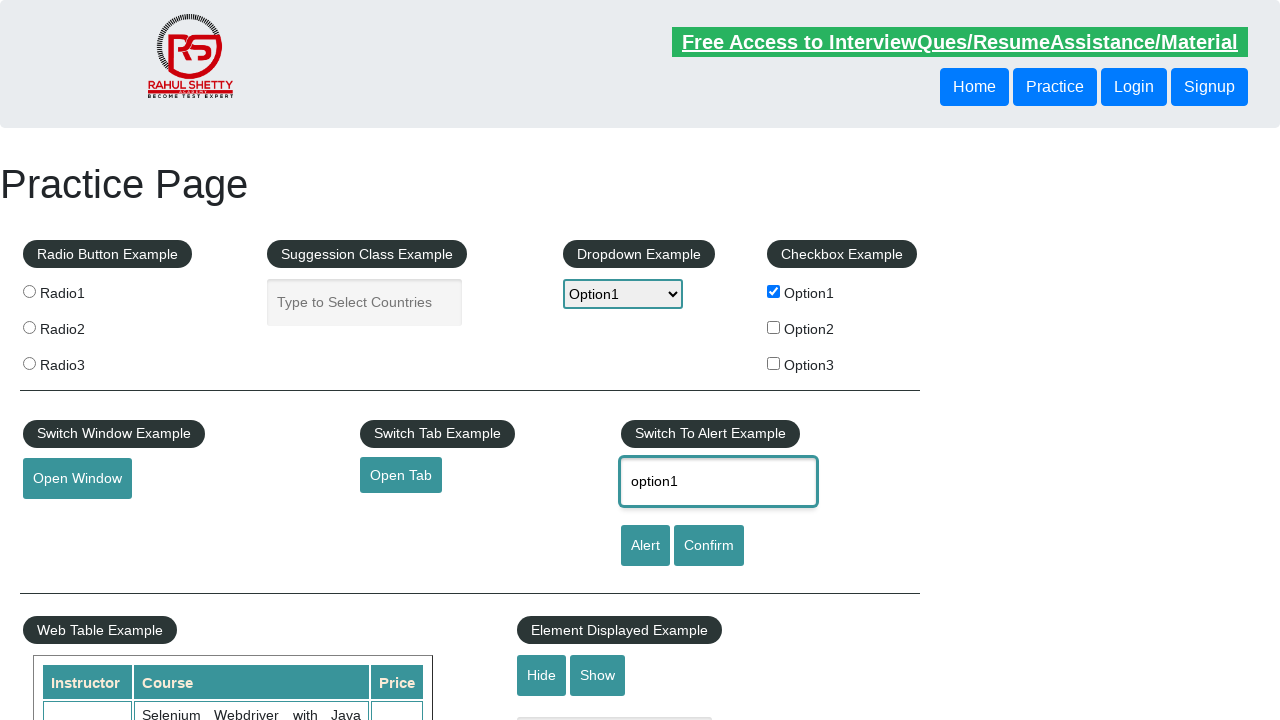

Clicked the alert button at (645, 546) on #alertbtn
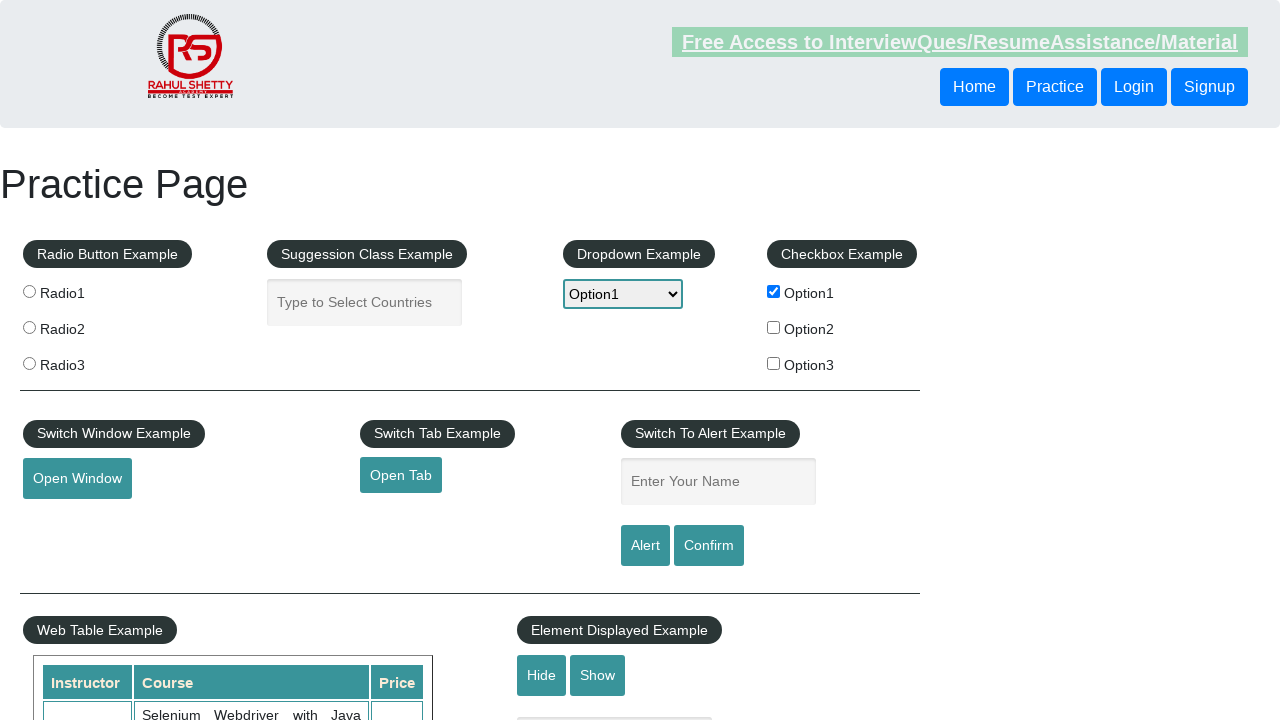

Set up alert dialog handler to accept dialogs
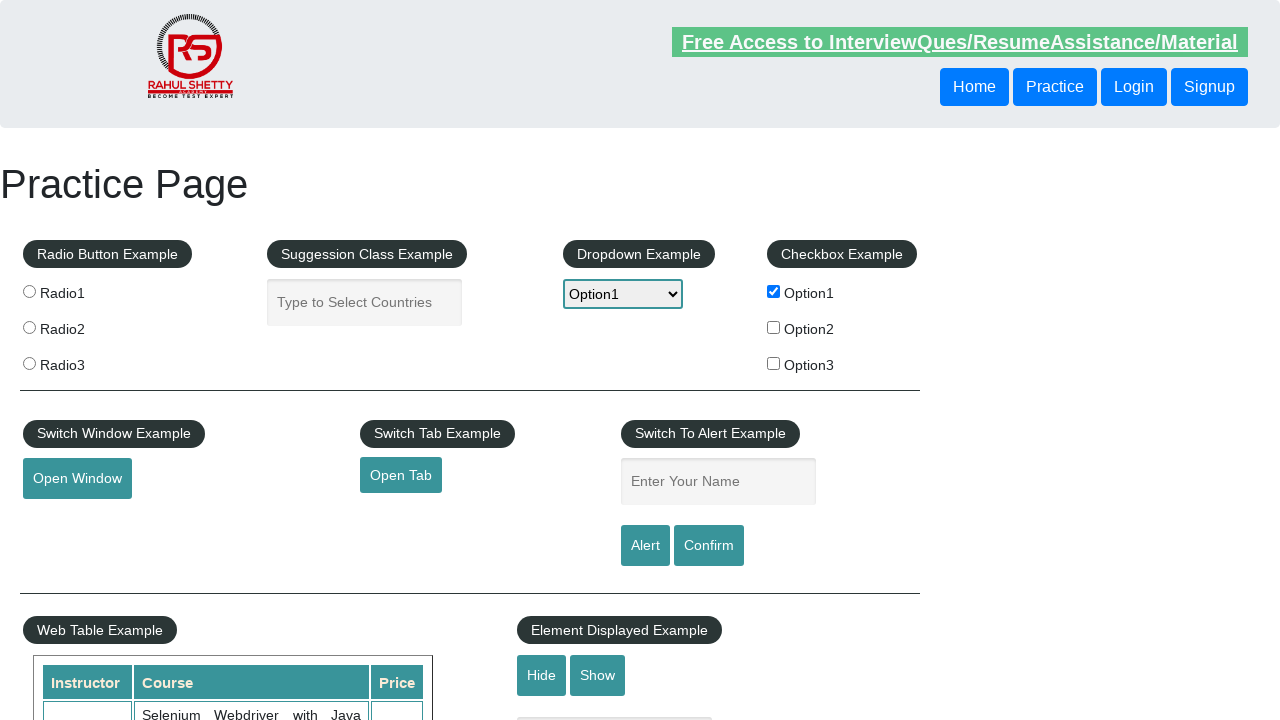

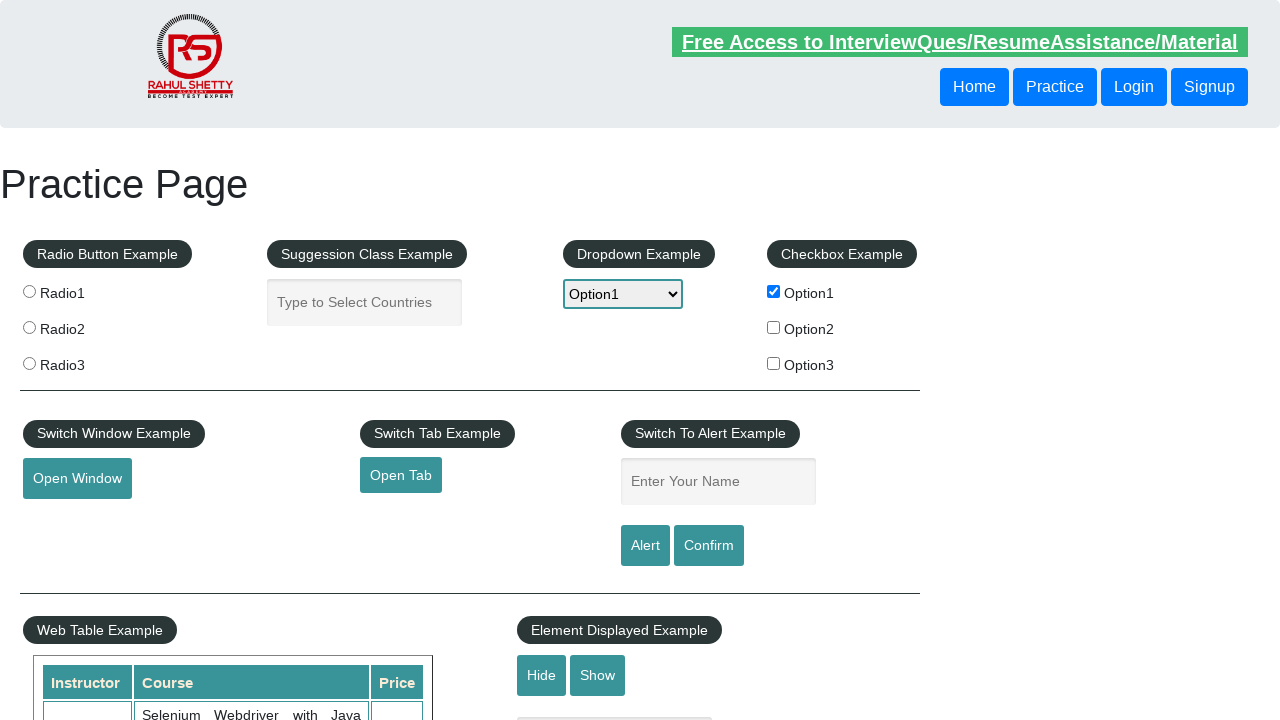